Tests page loading under slow internet conditions by verifying product images are downloaded and visible.

Starting URL: https://demoblaze.com/

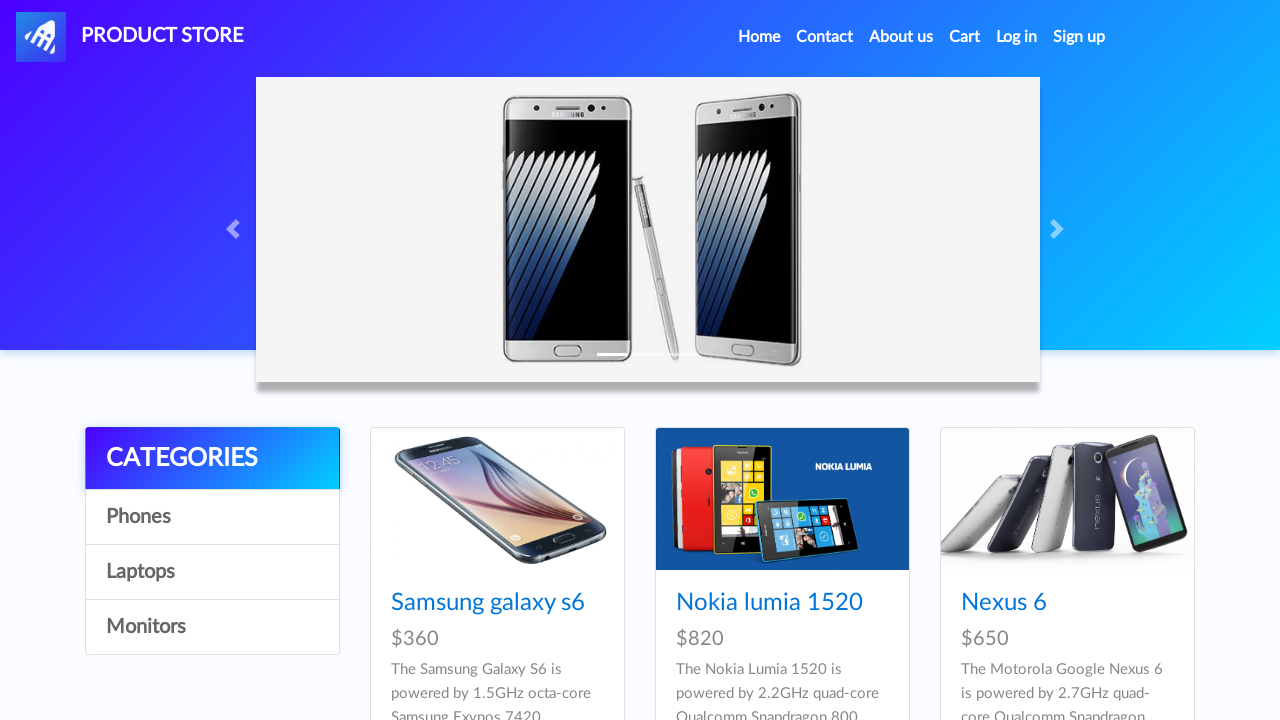

Located all product images on the page
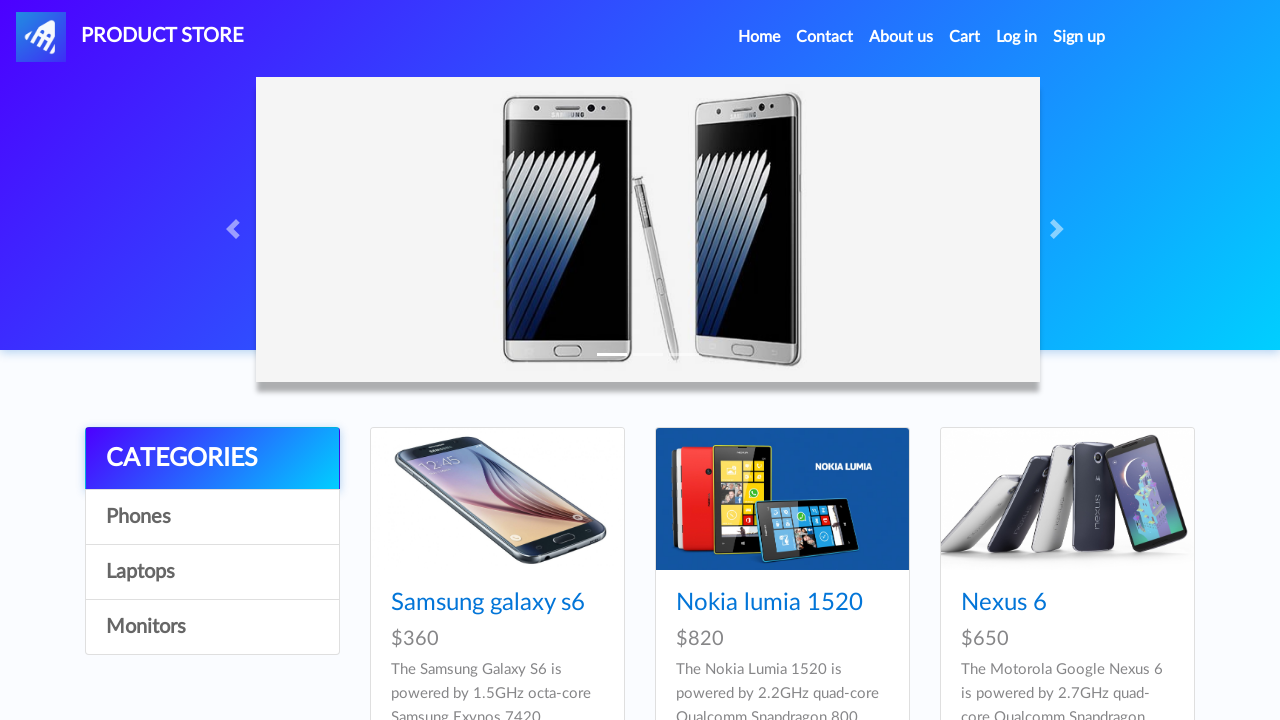

First product image became visible after waiting
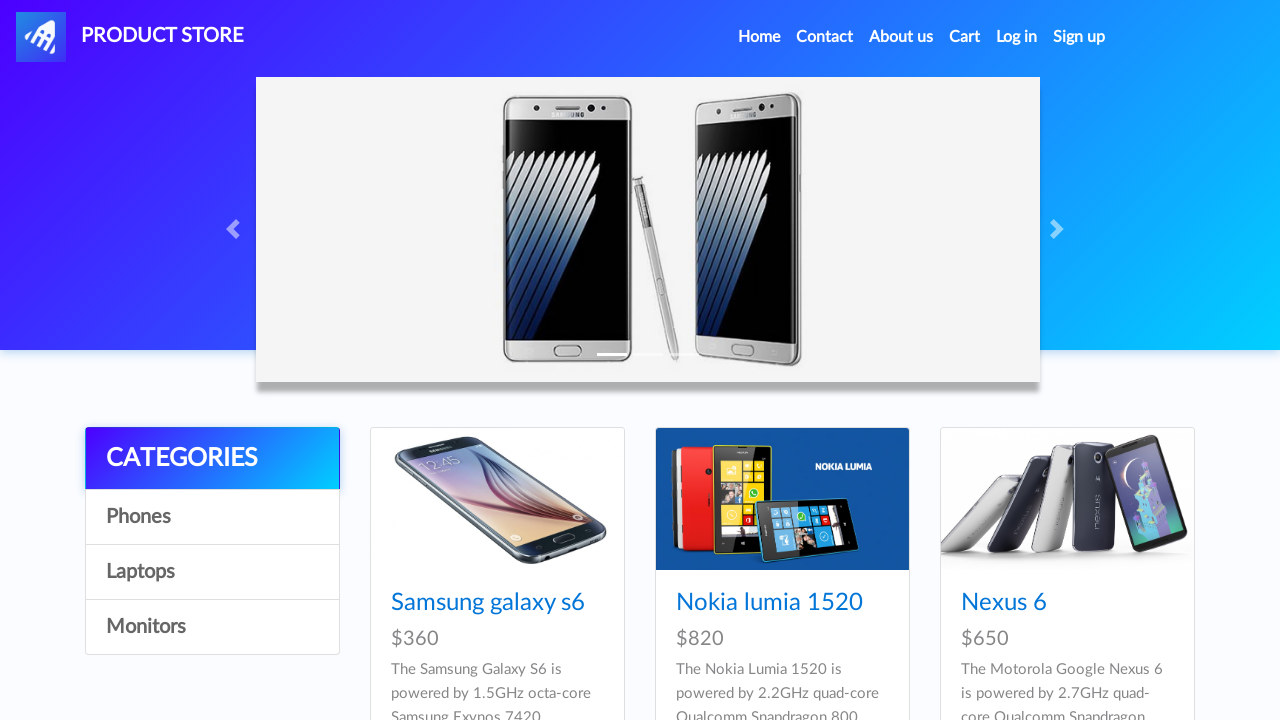

Located the 5th product image (middle of list)
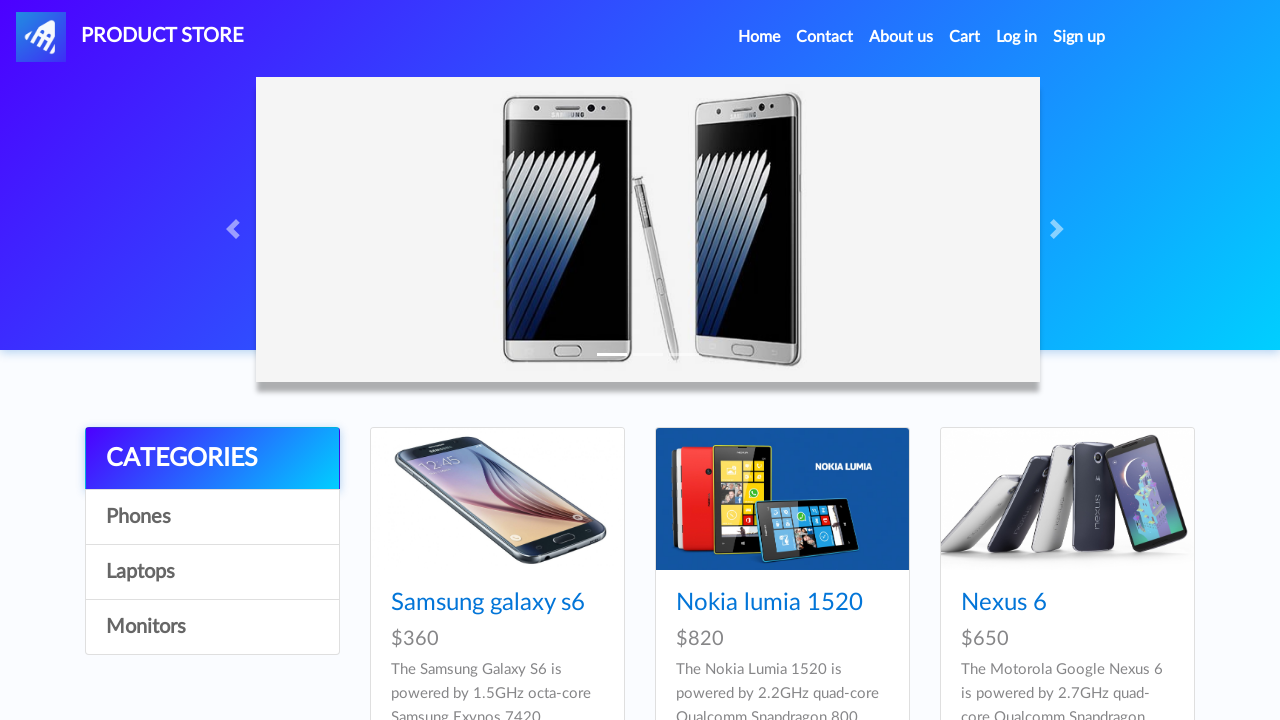

Middle product image (5th) became visible after waiting
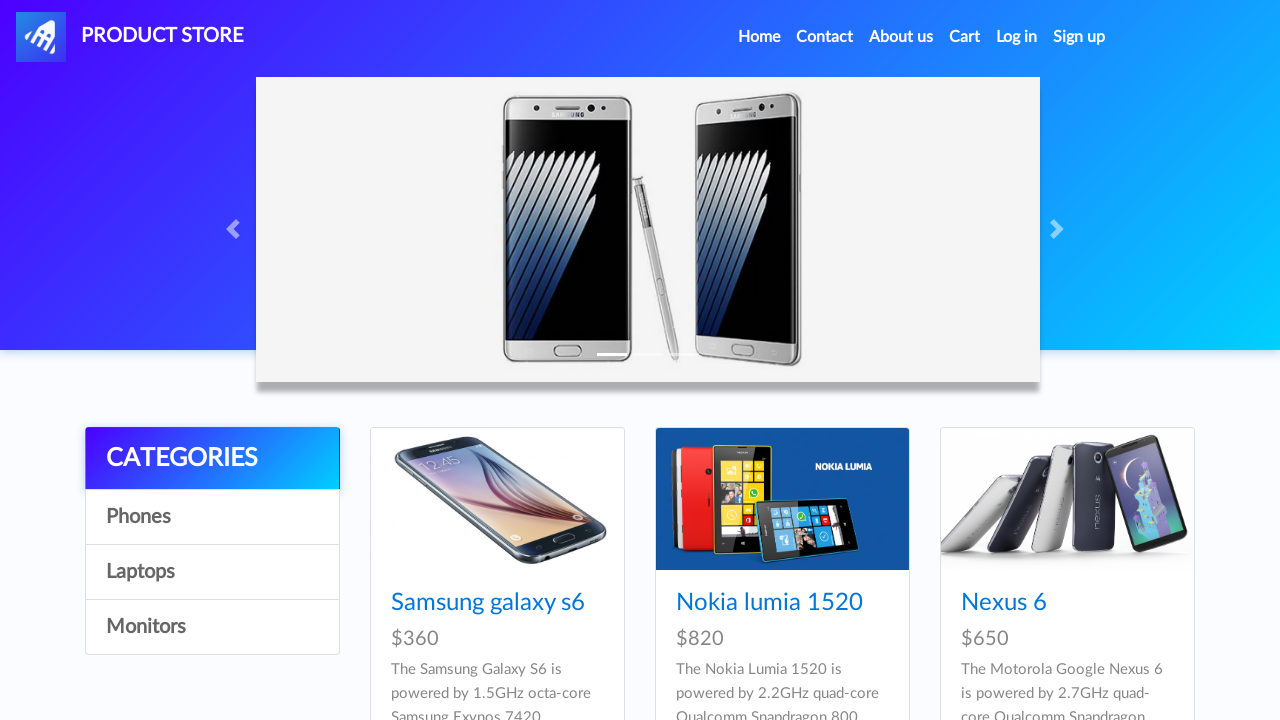

Last product image became visible after waiting
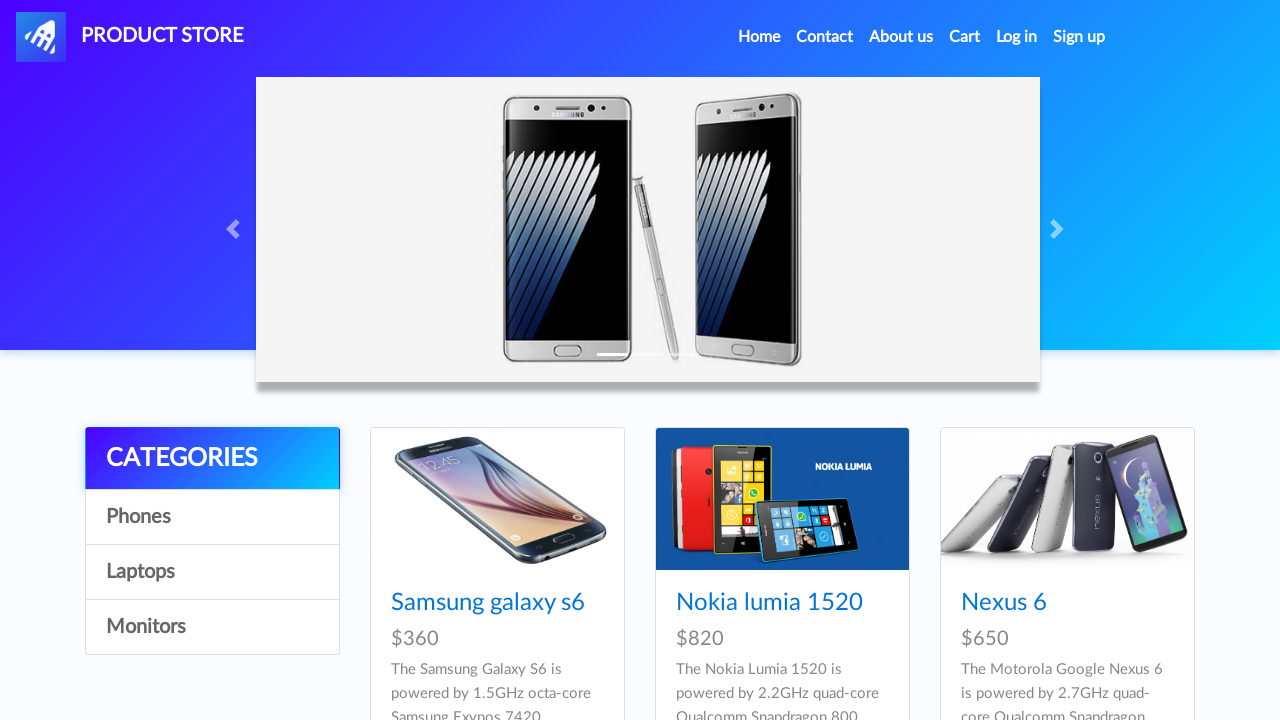

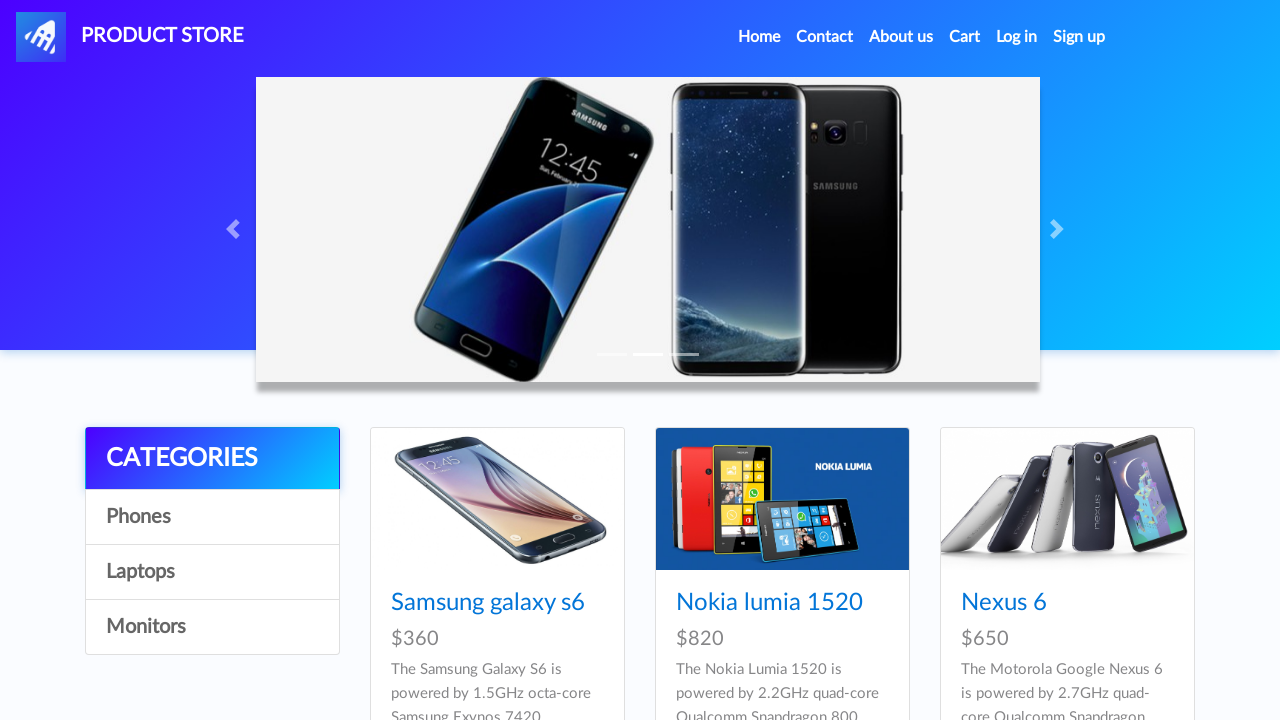